Navigates to Rahul Shetty Academy website and maximizes the browser window, verifying page loads successfully

Starting URL: https://rahulshettyacademy.com

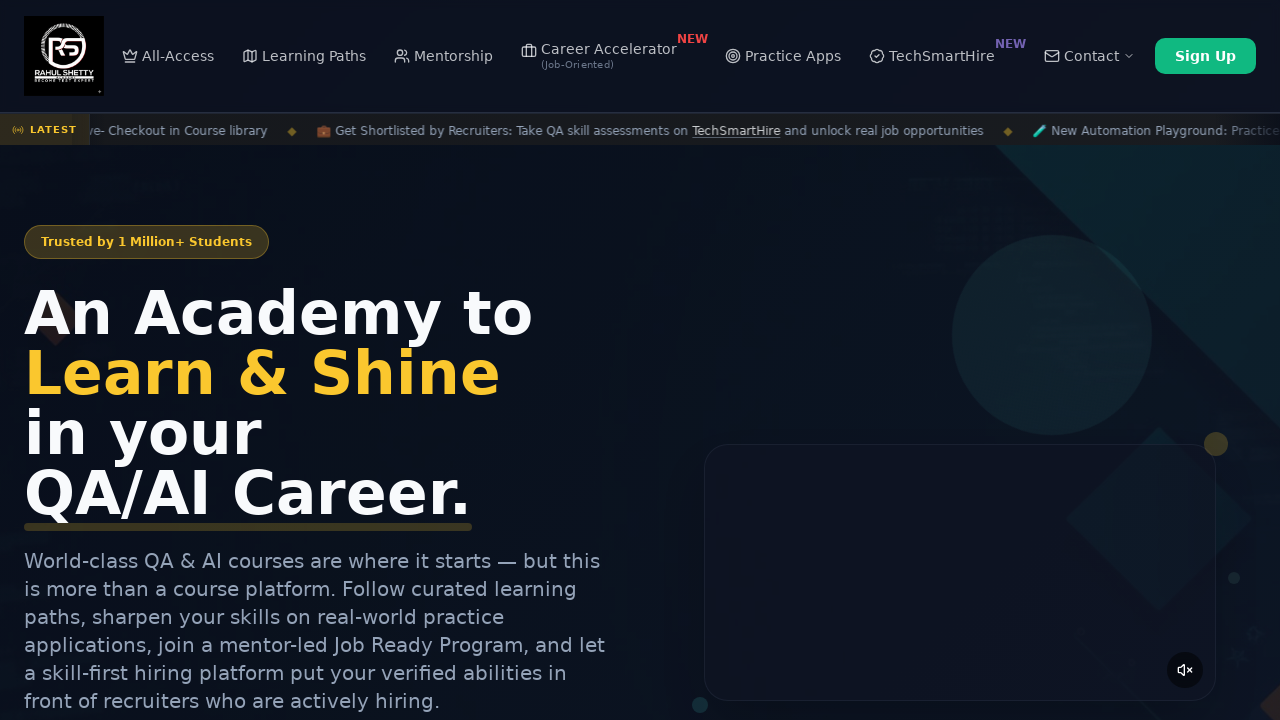

Waited for page to reach domcontentloaded state
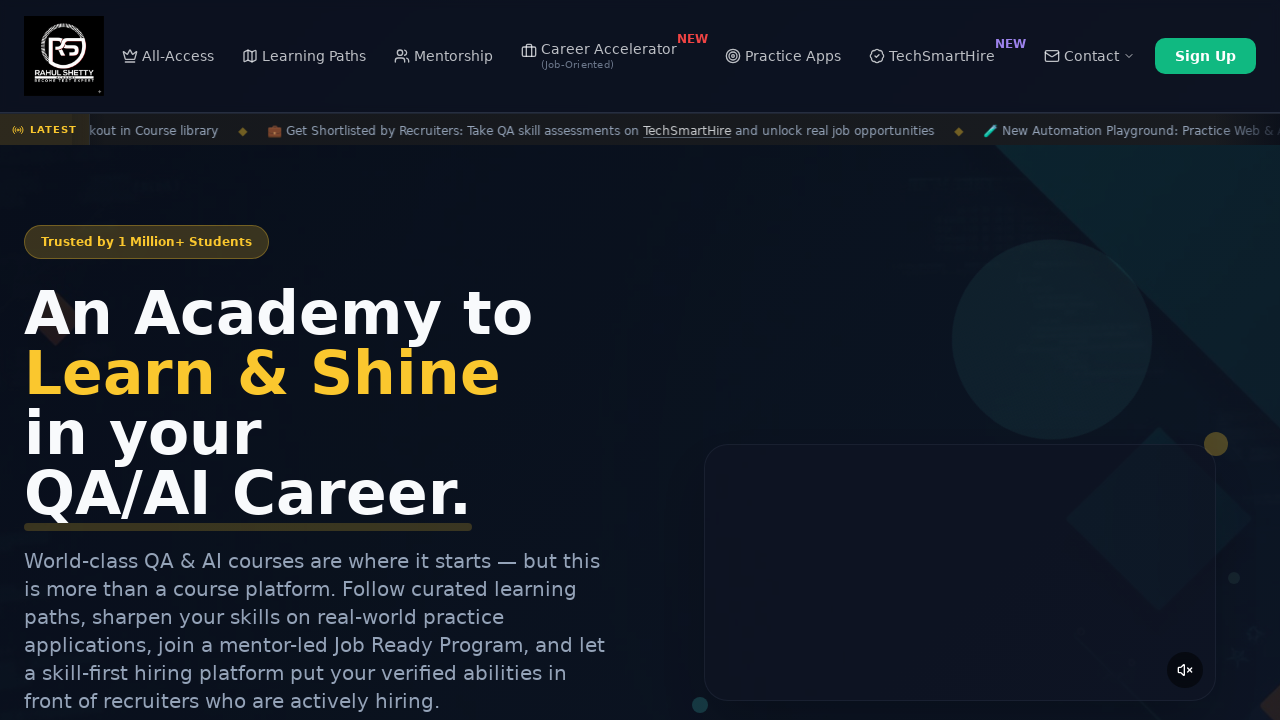

Retrieved page title: Rahul Shetty Academy | QA Automation, Playwright, AI Testing & Online Training
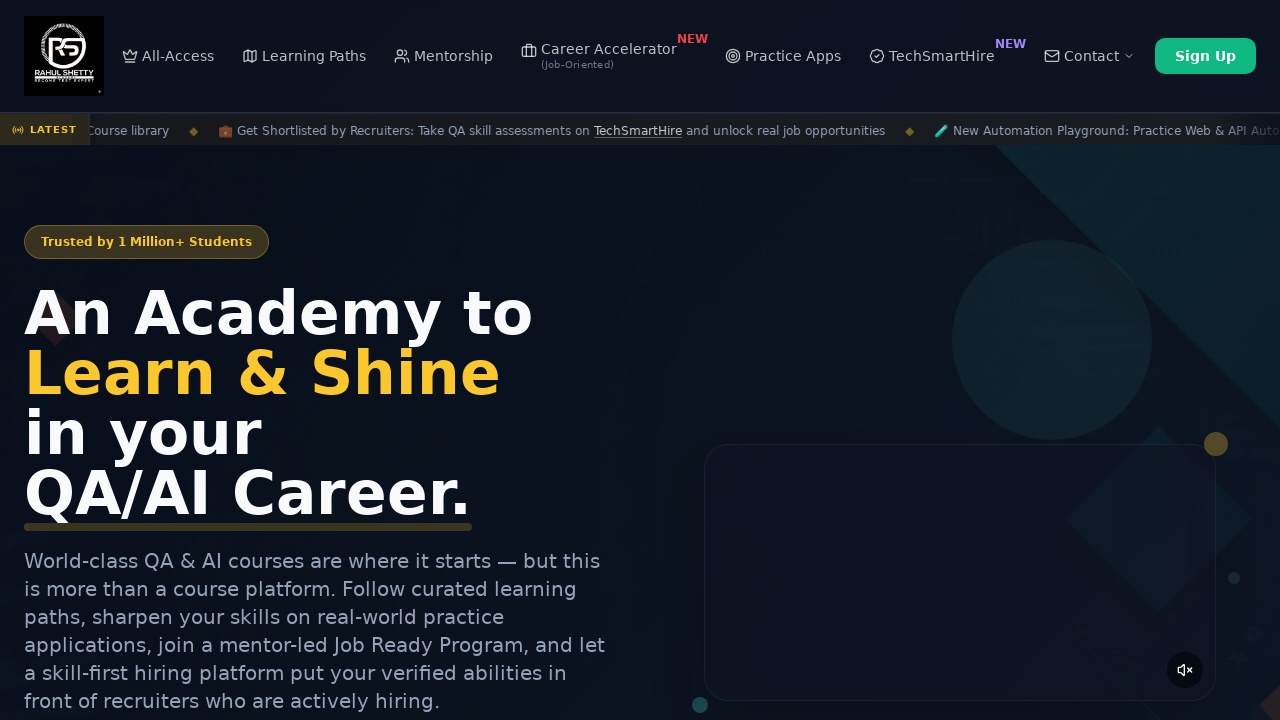

Retrieved current URL: https://rahulshettyacademy.com/
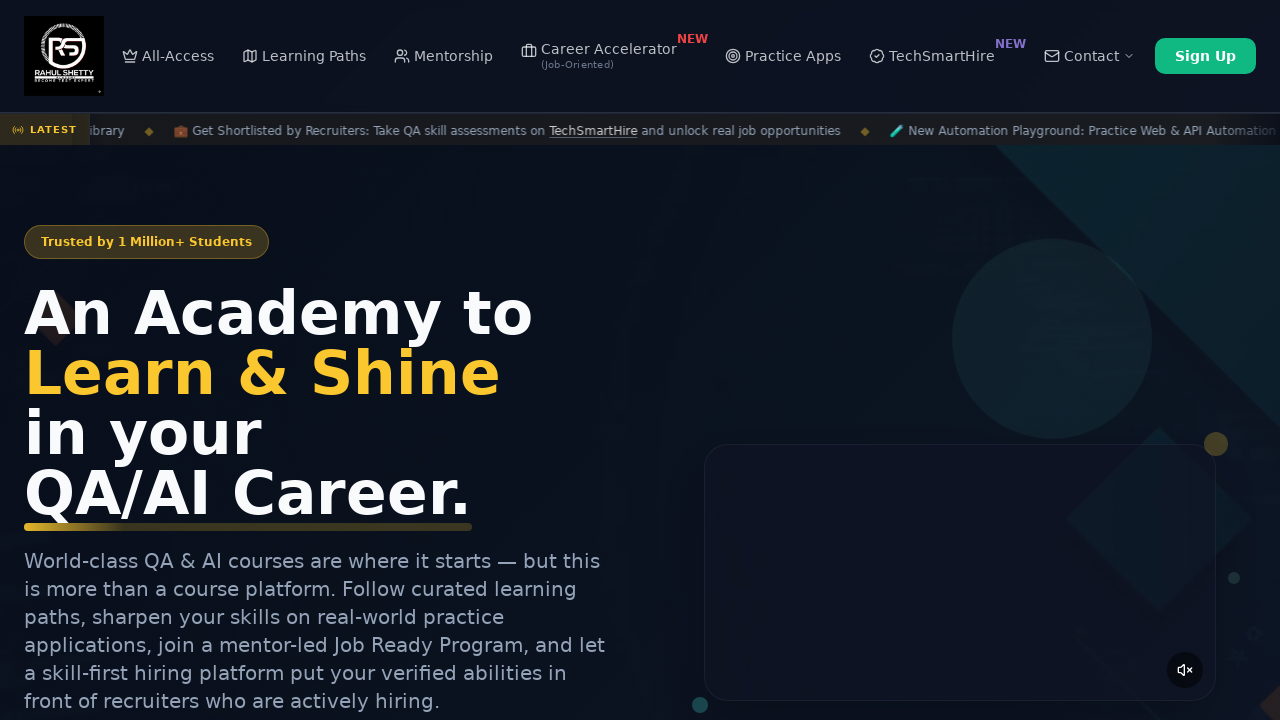

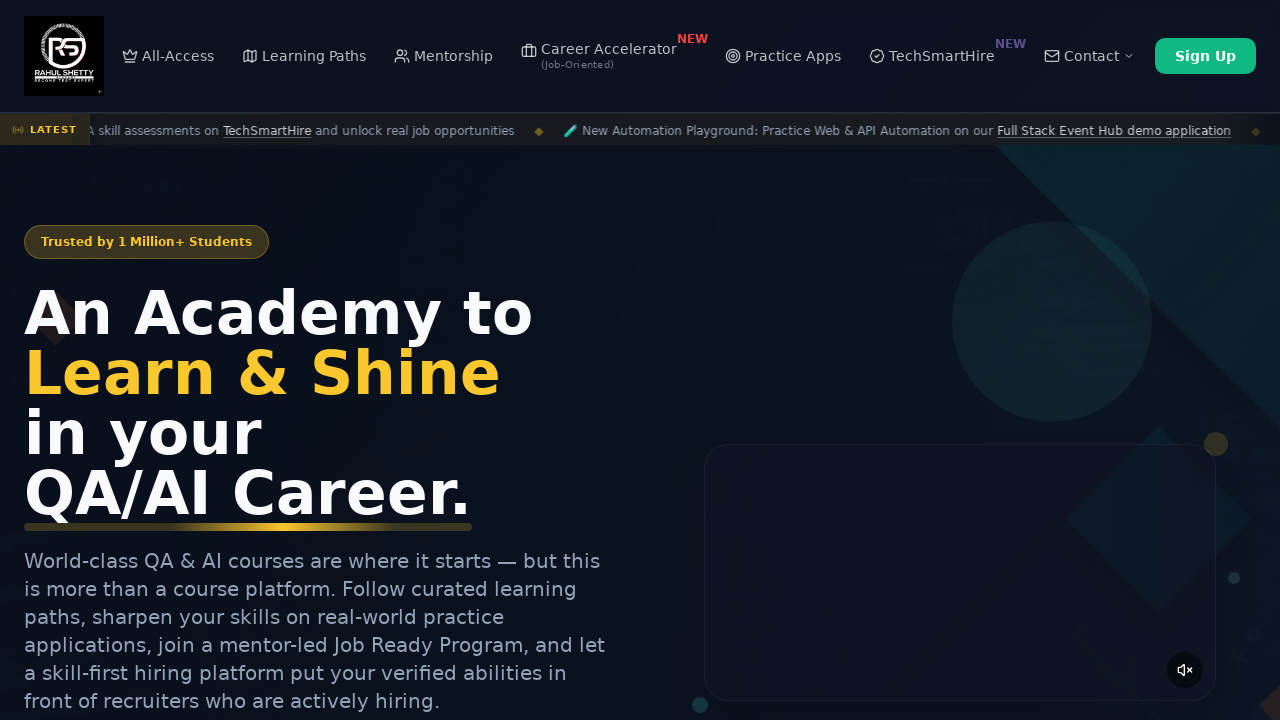